Tests opening multiple footer links in new tabs by using keyboard shortcuts and then iterating through all opened tabs

Starting URL: https://rahulshettyacademy.com/AutomationPractice/

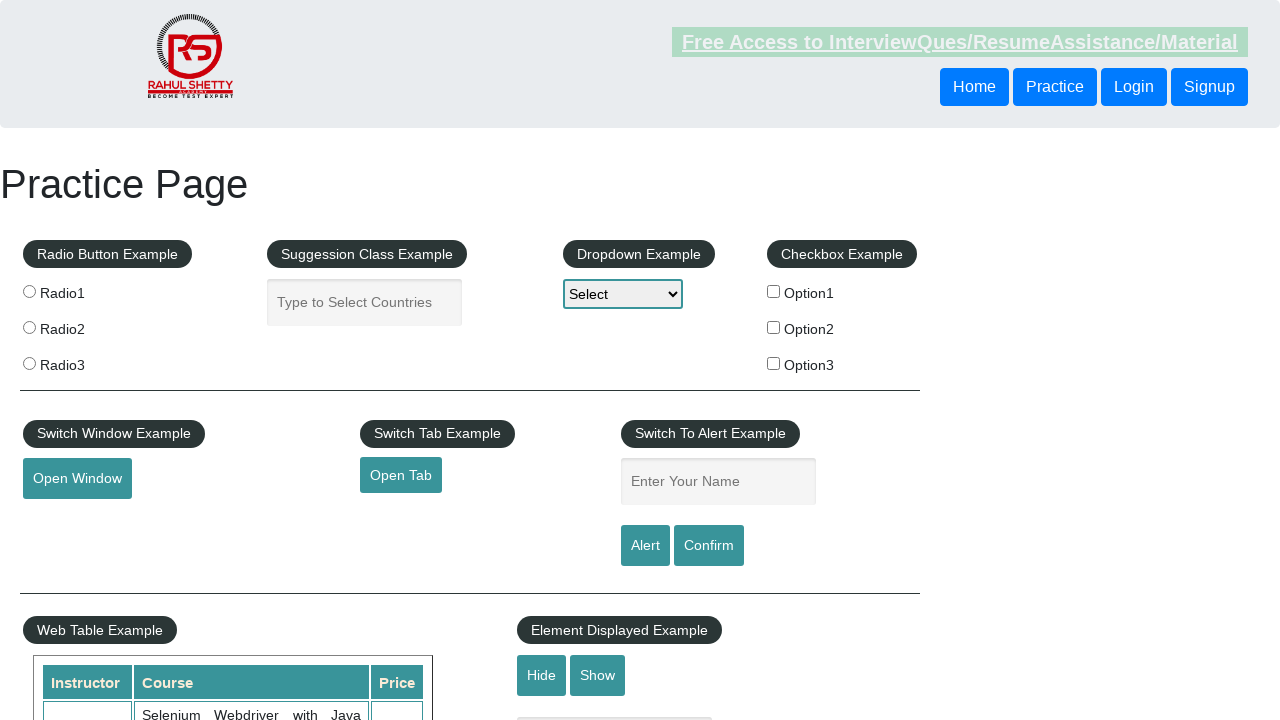

Located footer section with ID 'gf-BIG'
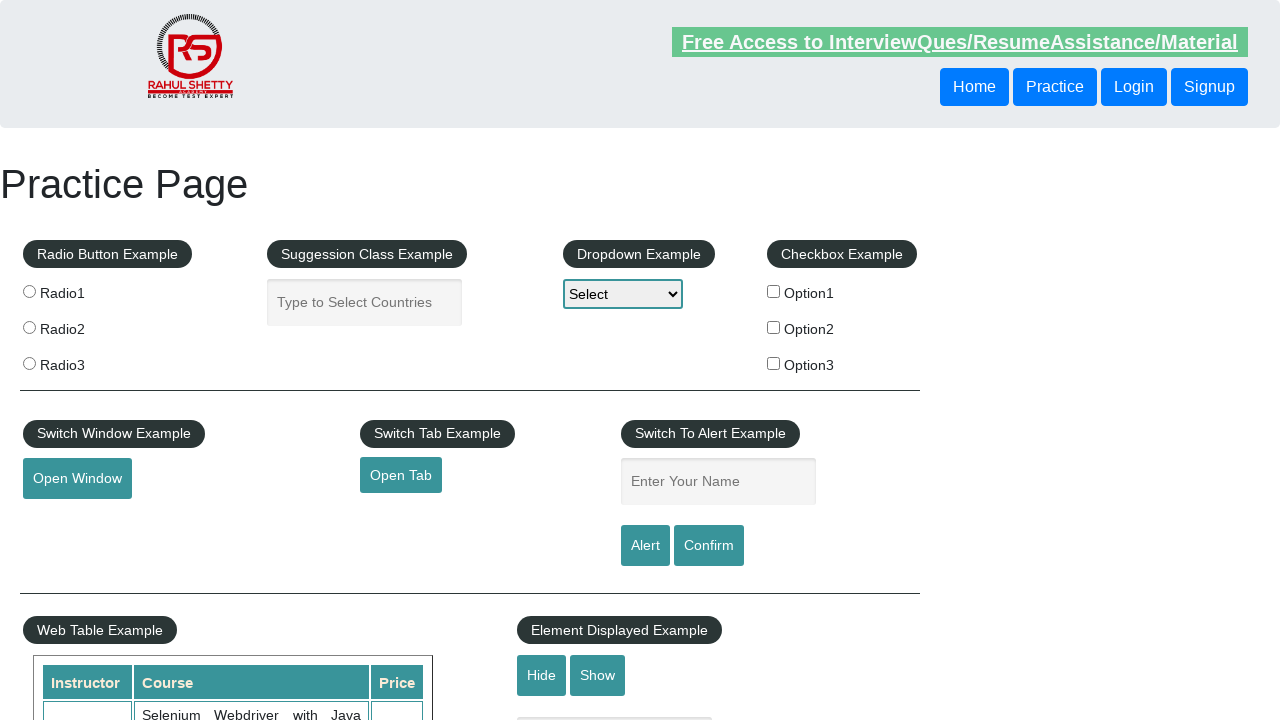

Located first column of footer links
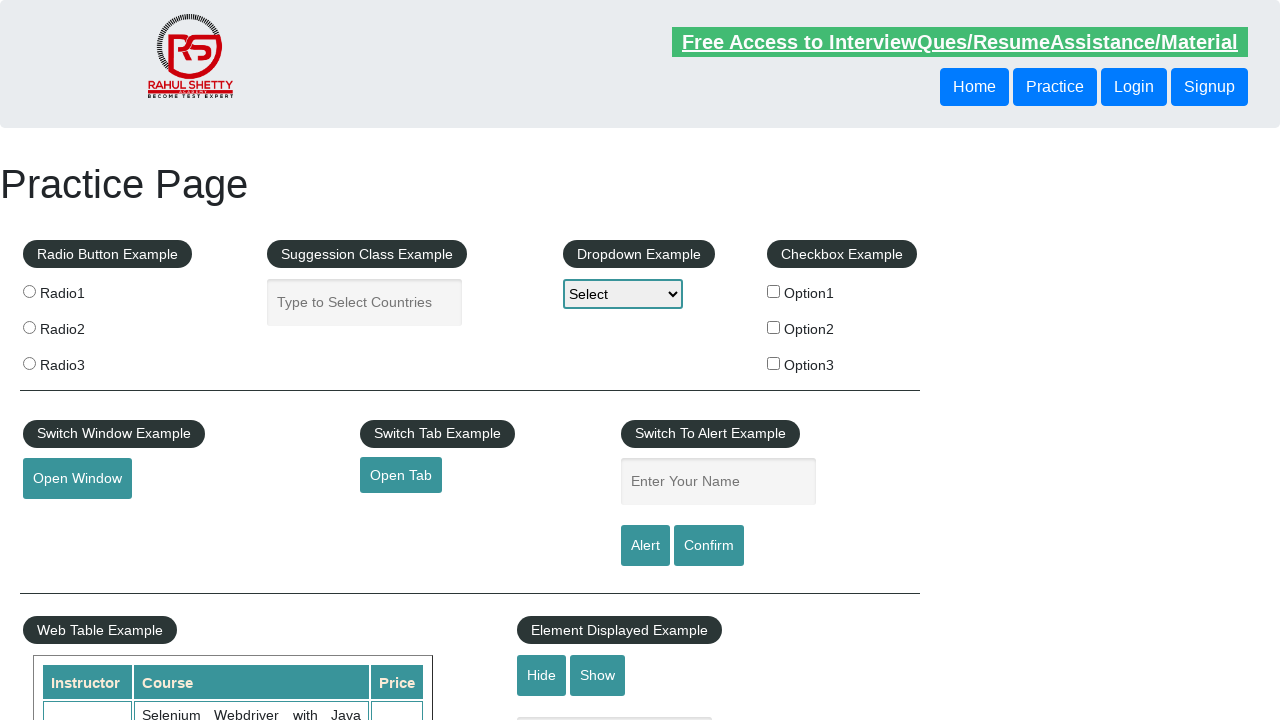

Located all links in first column
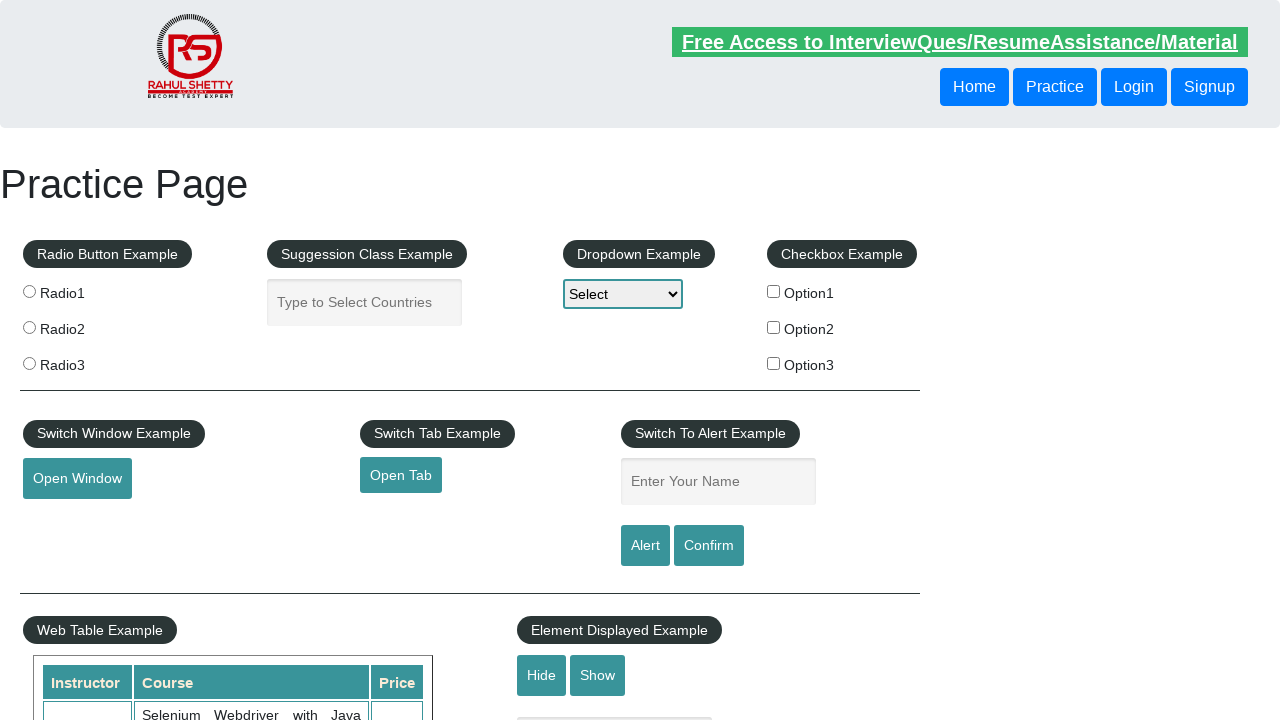

Found 5 links in first column
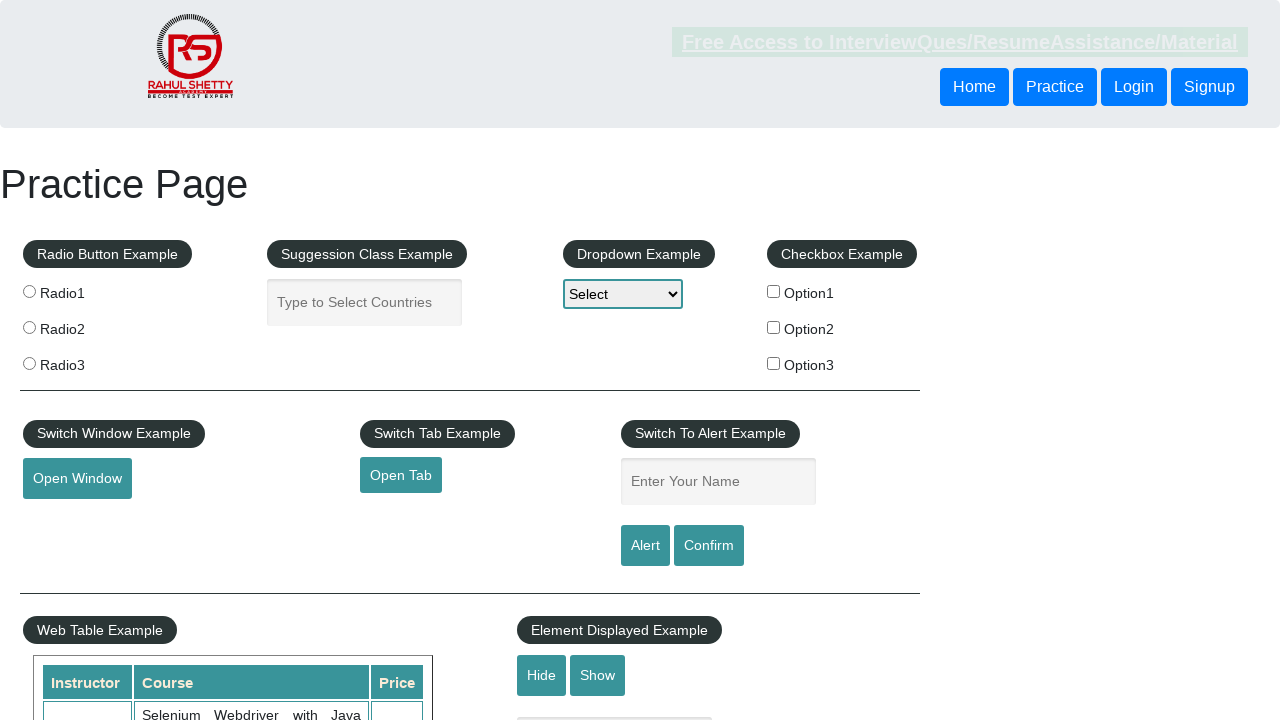

Ctrl+clicked footer link 1 to open in new tab at (68, 520) on #gf-BIG >> tbody tr td:nth-child(1) ul >> a >> nth=1
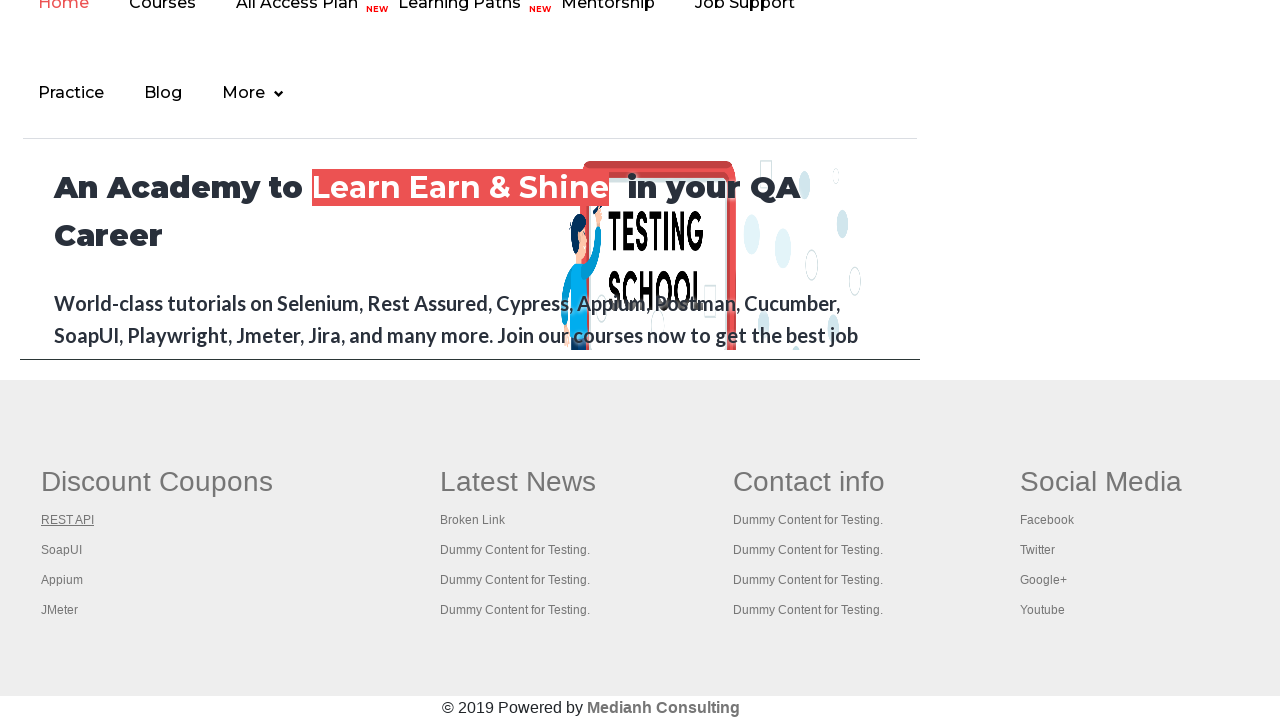

Waited 1 second before opening next link
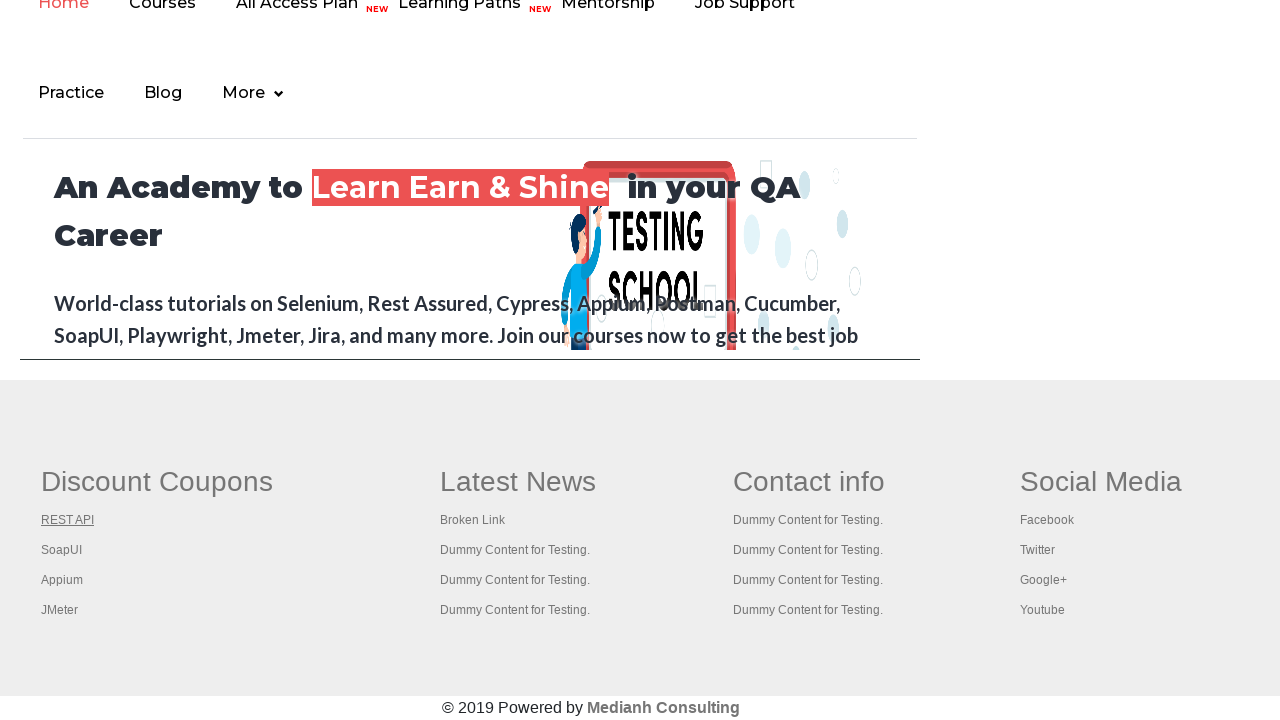

Ctrl+clicked footer link 2 to open in new tab at (62, 550) on #gf-BIG >> tbody tr td:nth-child(1) ul >> a >> nth=2
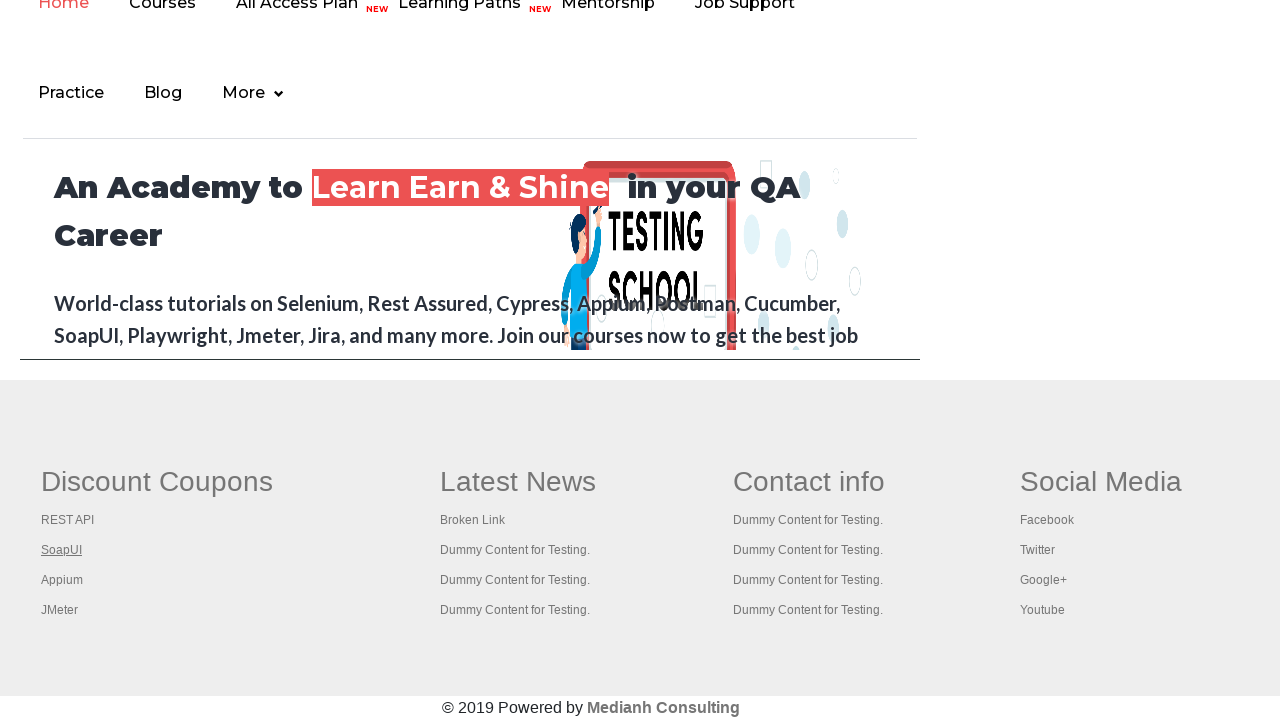

Waited 1 second before opening next link
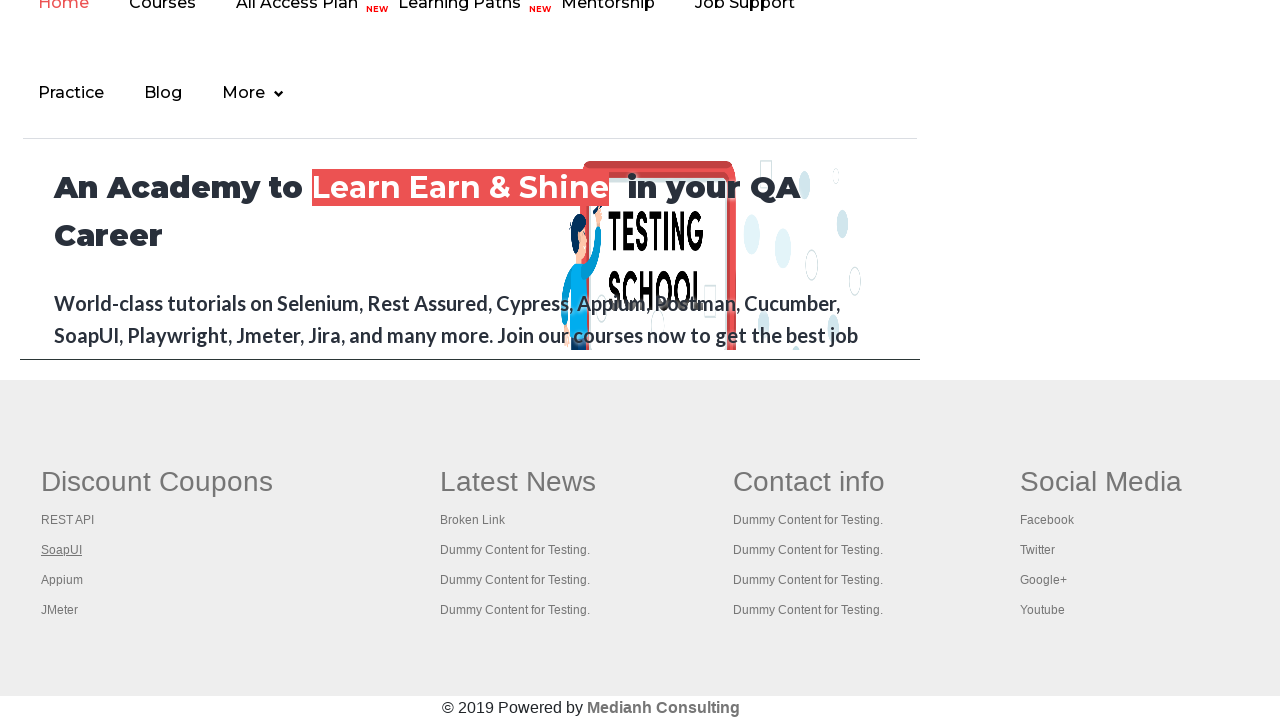

Ctrl+clicked footer link 3 to open in new tab at (62, 580) on #gf-BIG >> tbody tr td:nth-child(1) ul >> a >> nth=3
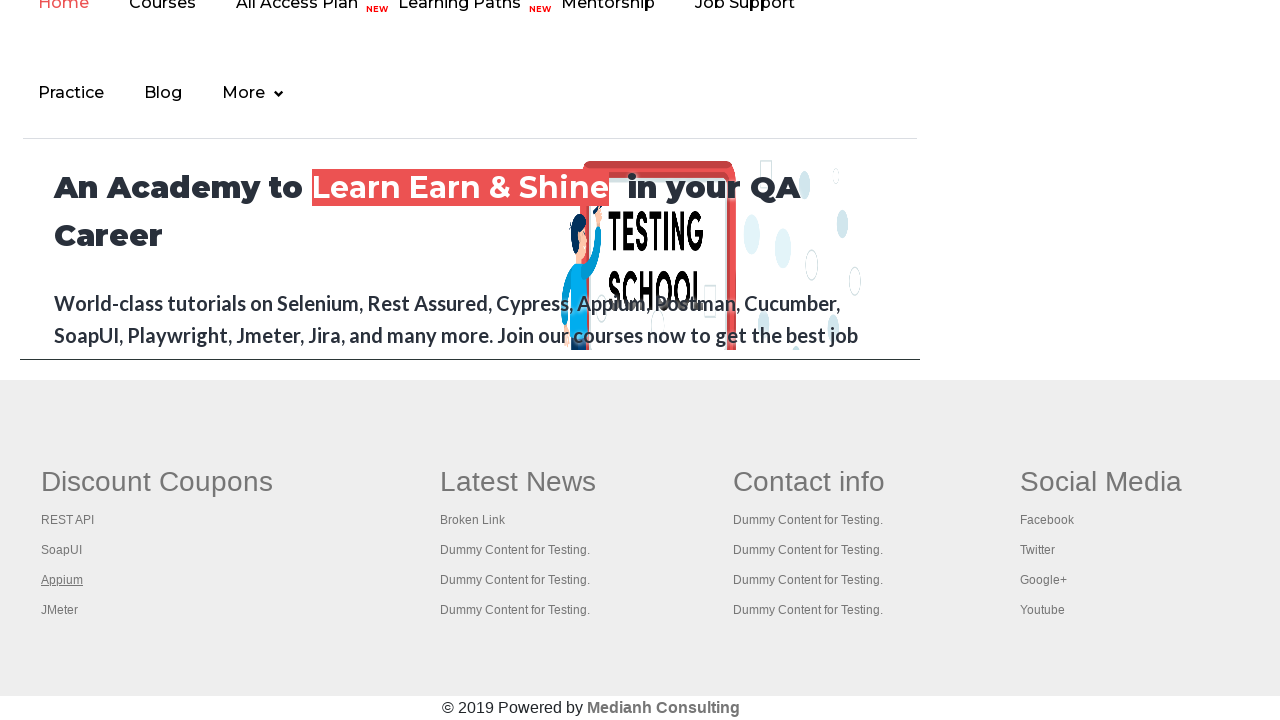

Waited 1 second before opening next link
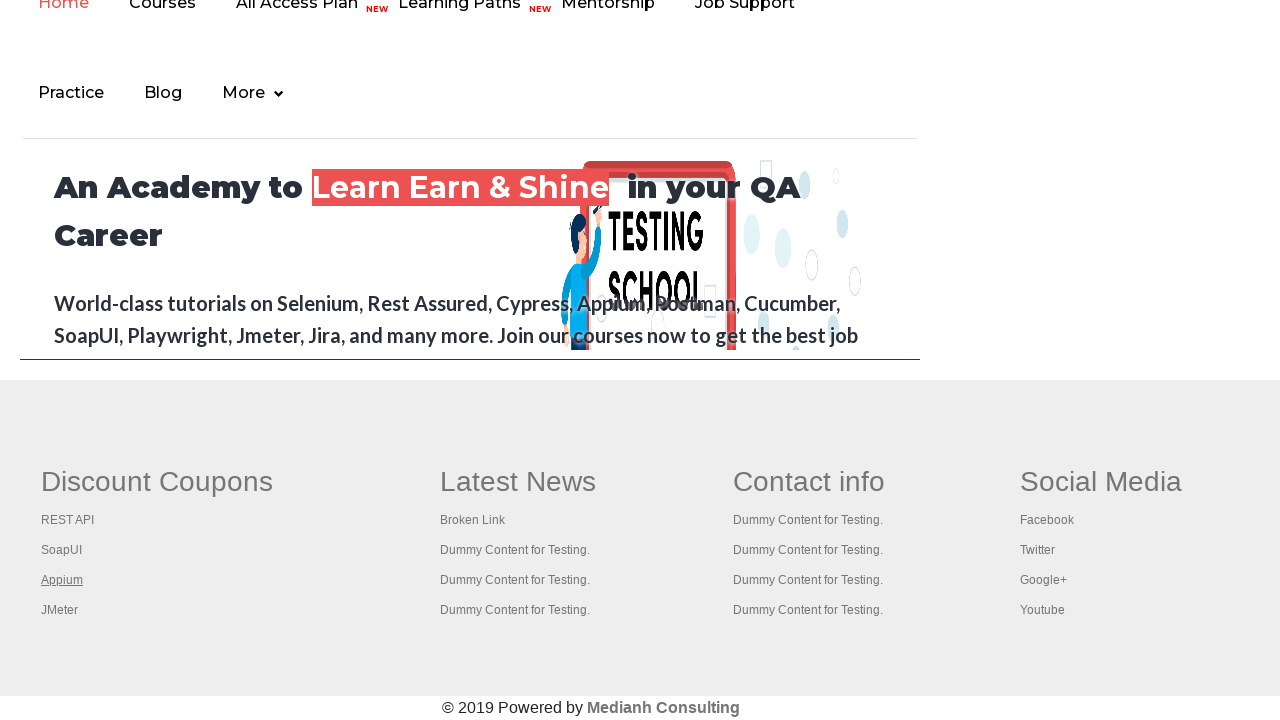

Ctrl+clicked footer link 4 to open in new tab at (60, 610) on #gf-BIG >> tbody tr td:nth-child(1) ul >> a >> nth=4
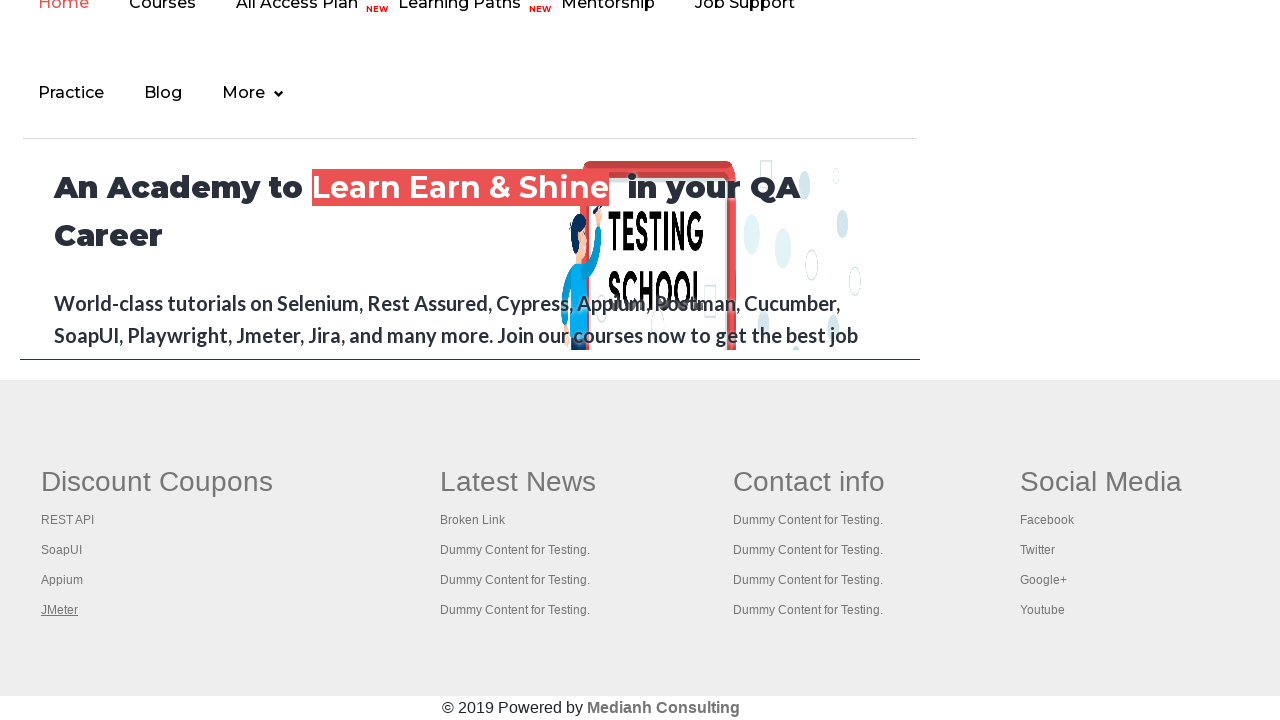

Waited 1 second before opening next link
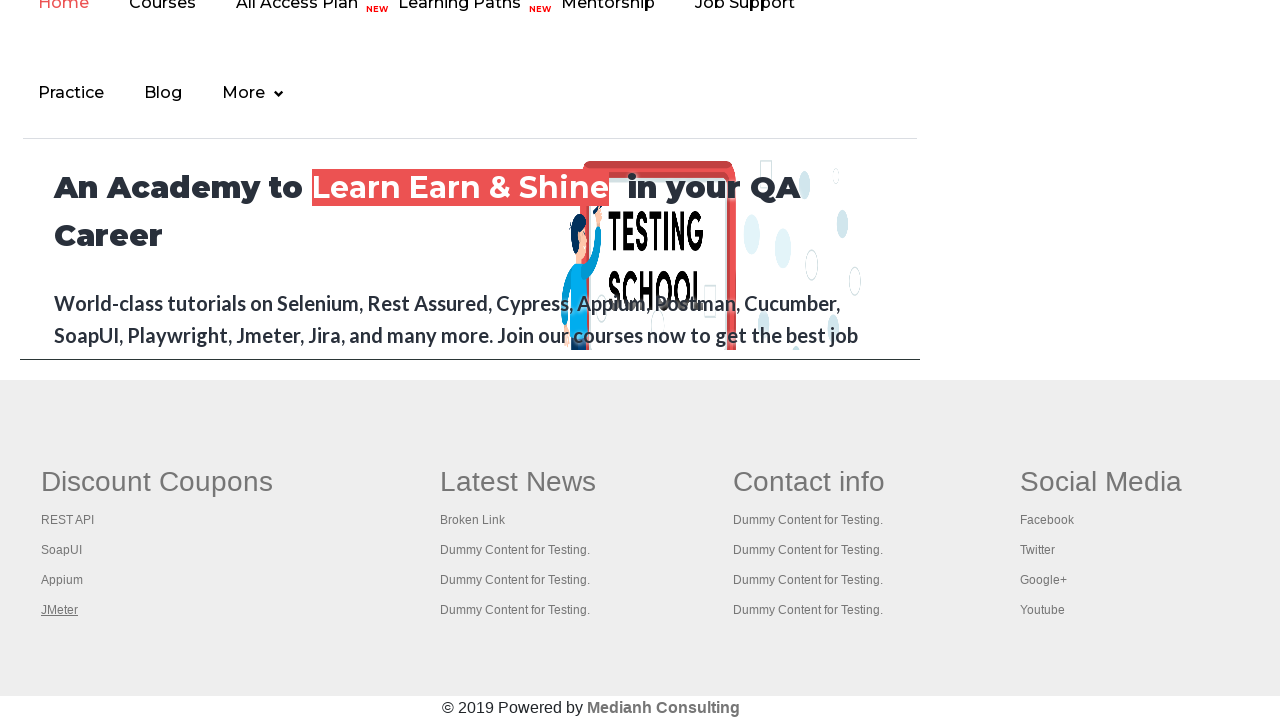

Retrieved all open tabs/pages - total count: 5
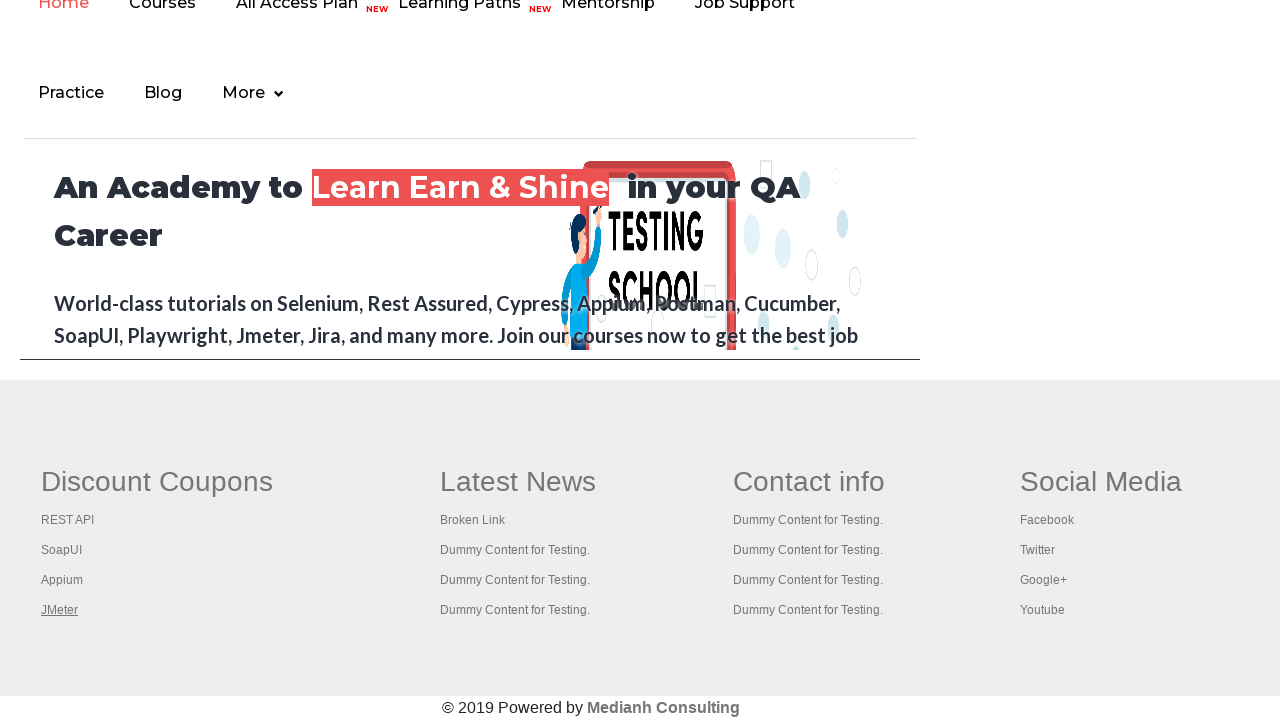

Brought a tab to the front
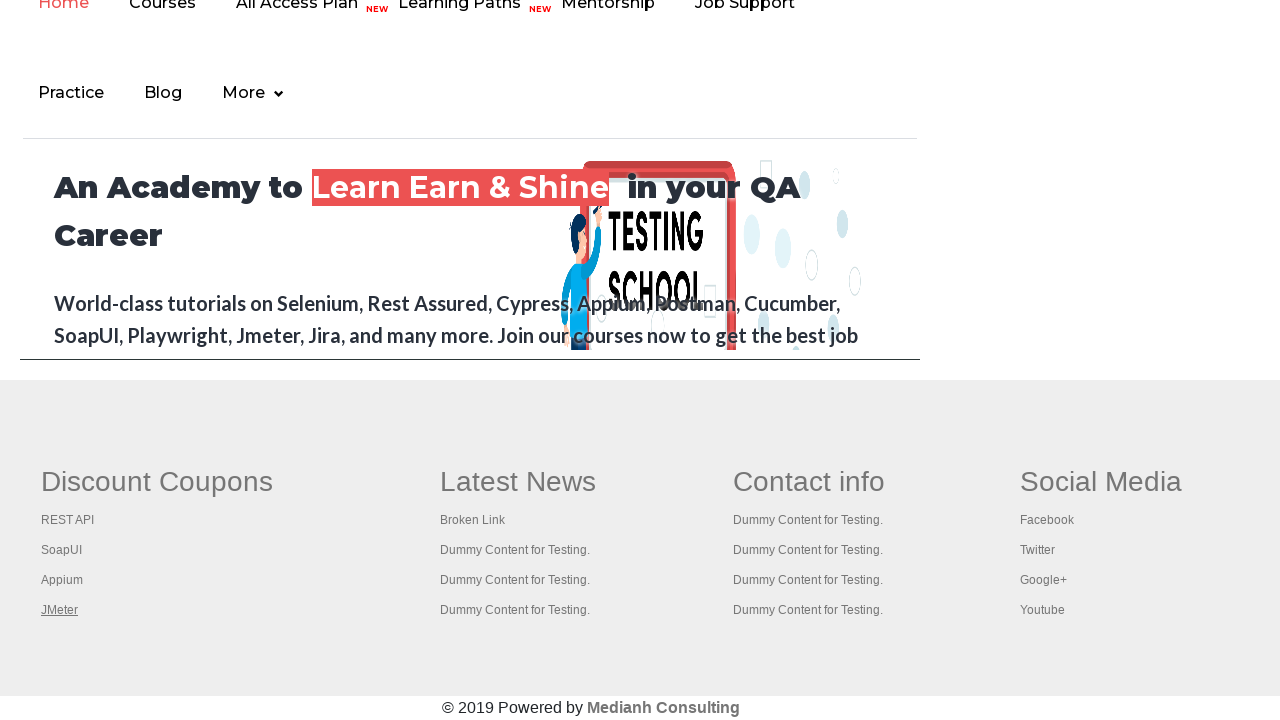

Waited for tab page to reach 'domcontentloaded' state
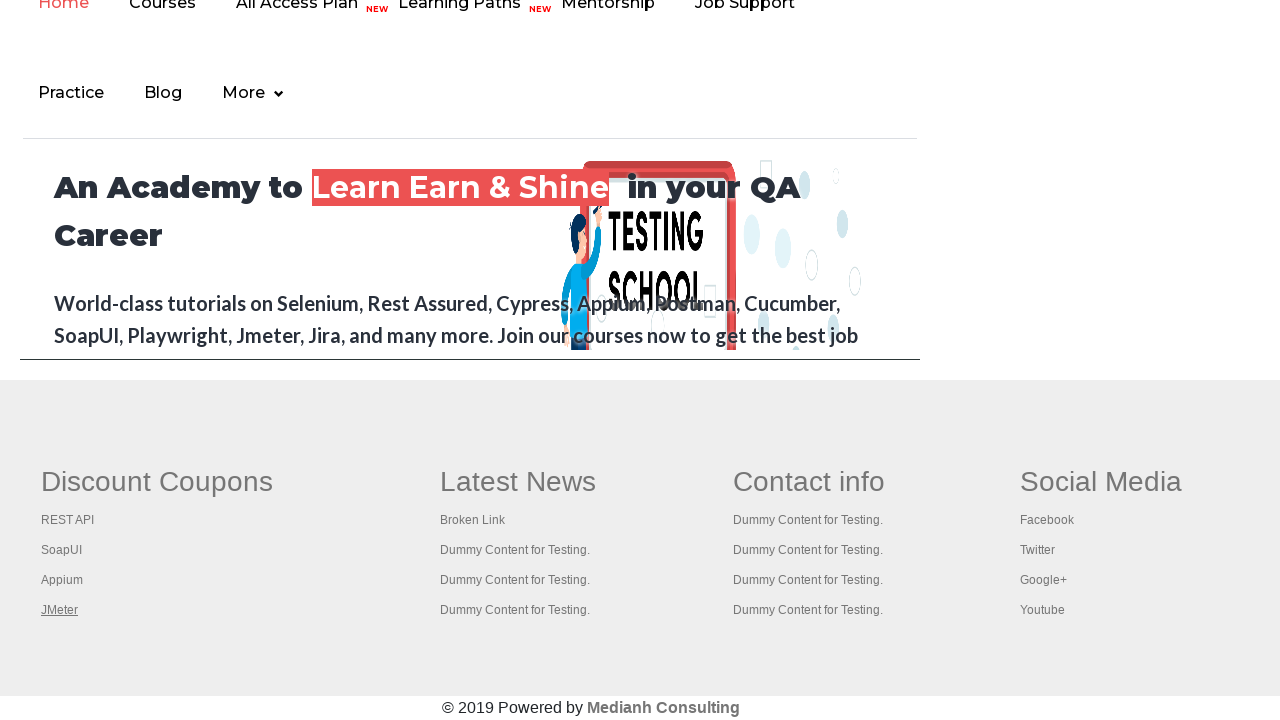

Brought a tab to the front
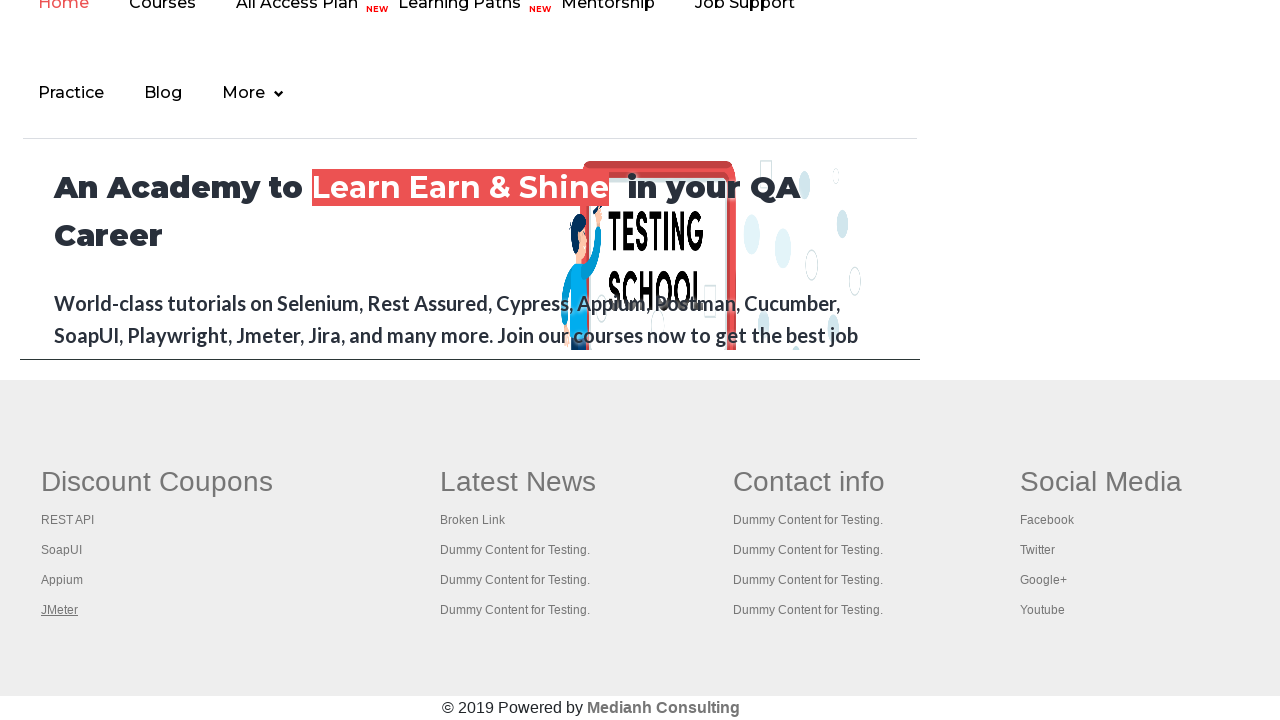

Waited for tab page to reach 'domcontentloaded' state
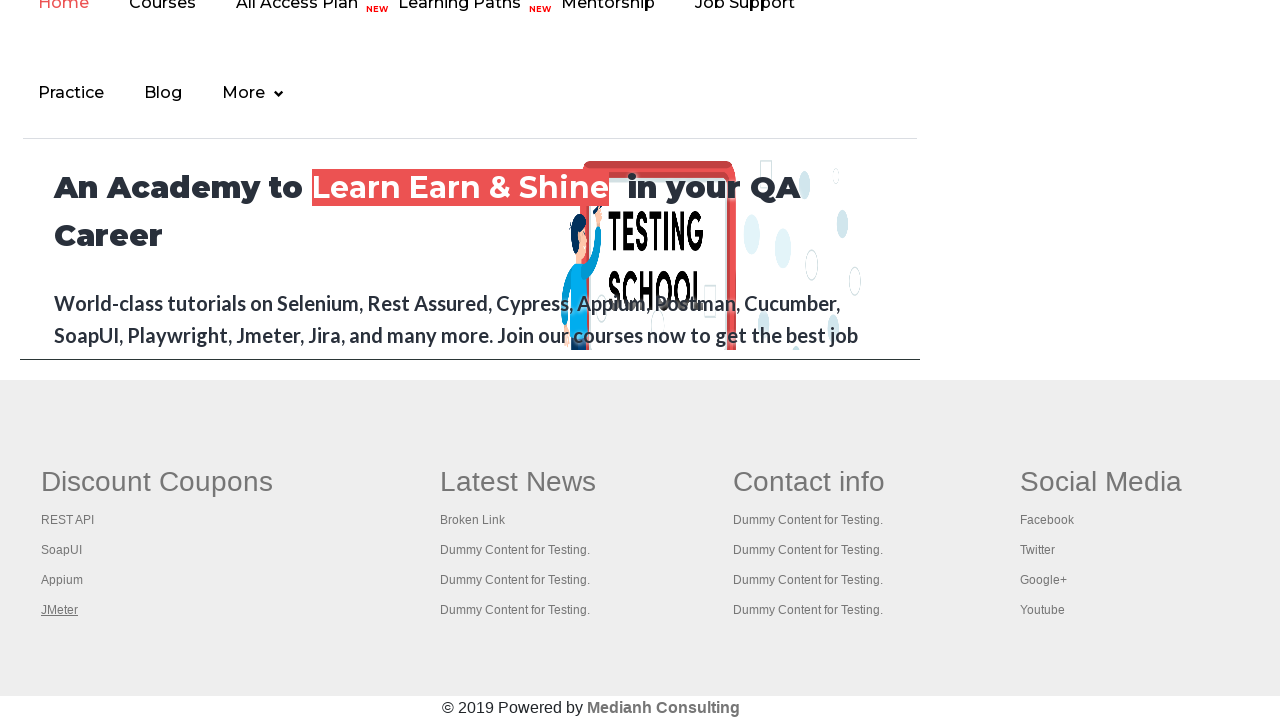

Brought a tab to the front
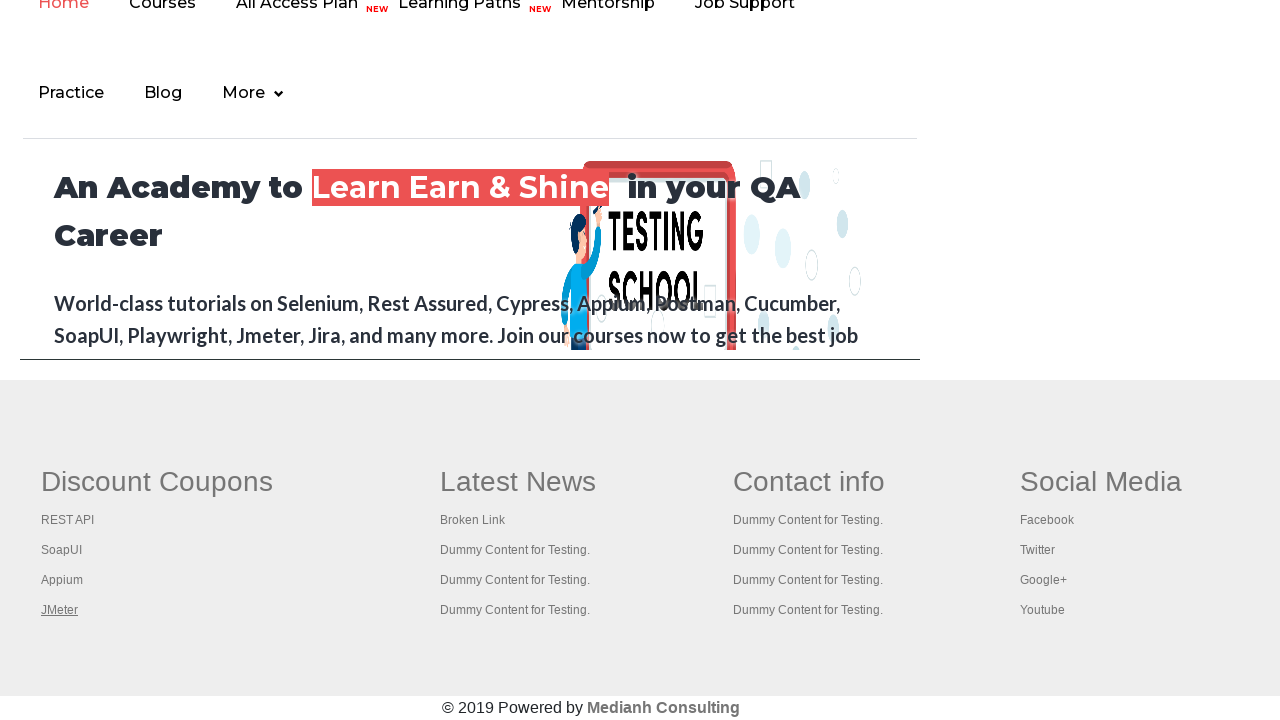

Waited for tab page to reach 'domcontentloaded' state
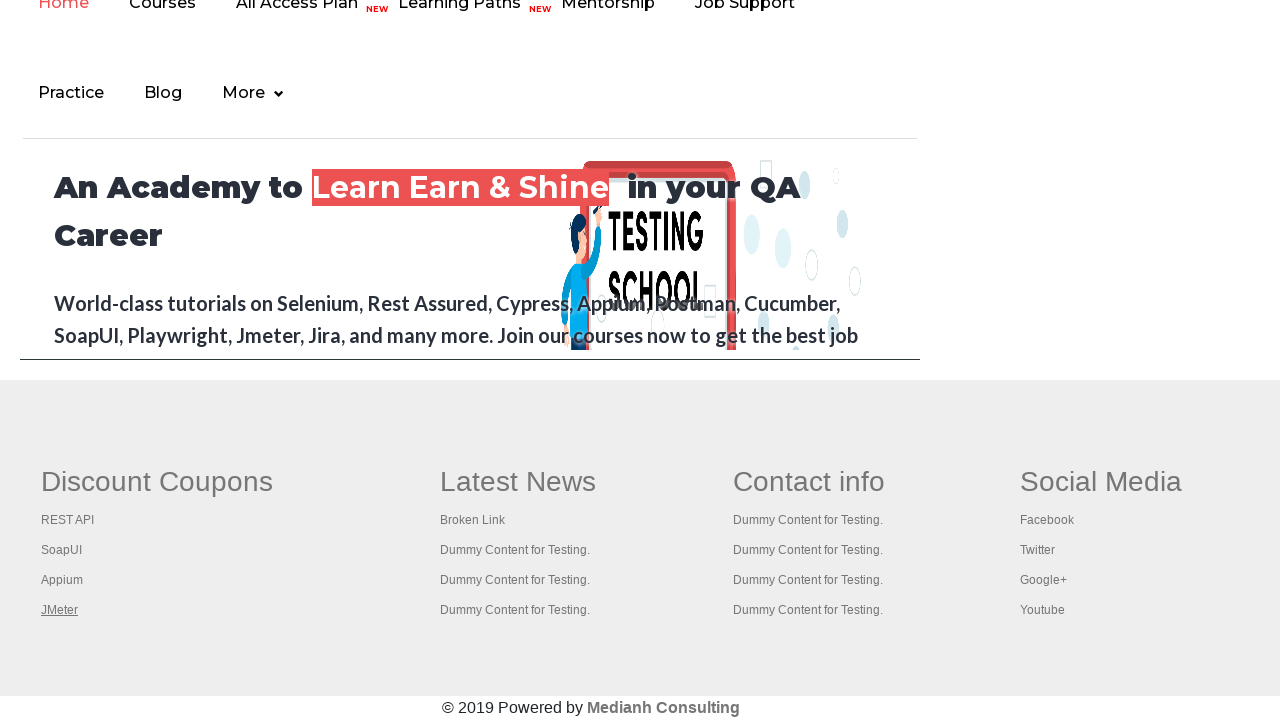

Brought a tab to the front
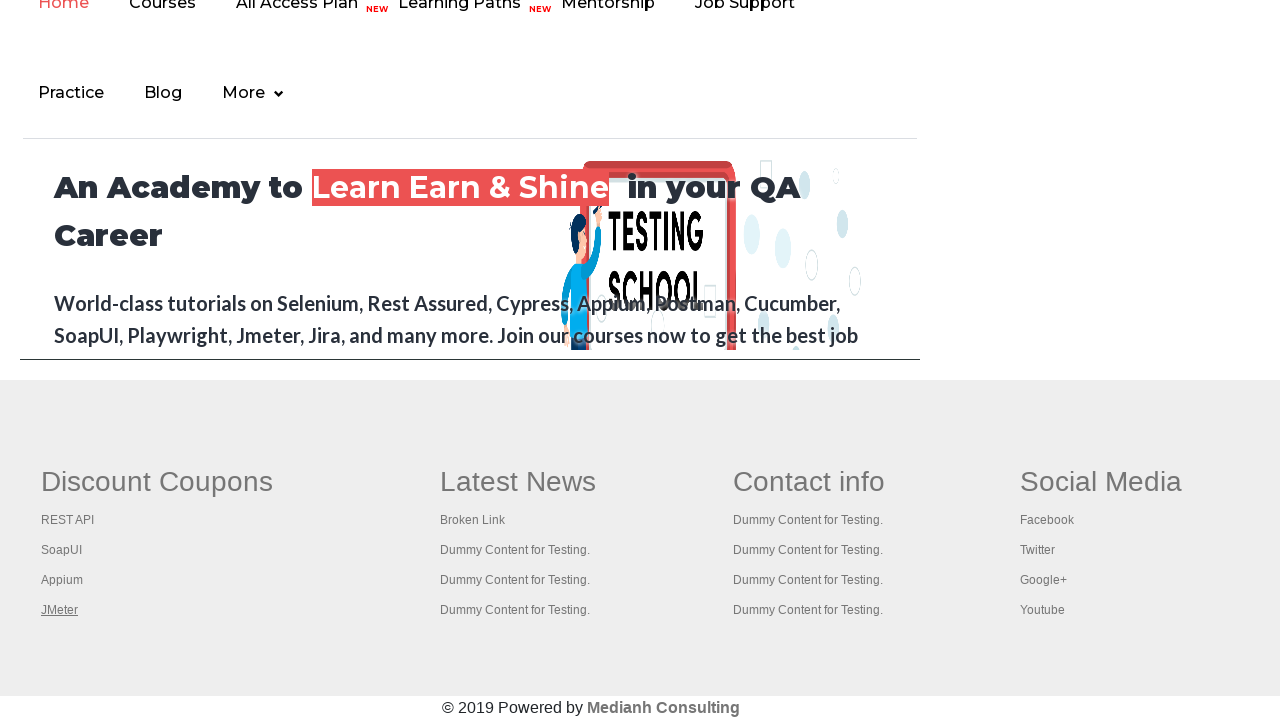

Waited for tab page to reach 'domcontentloaded' state
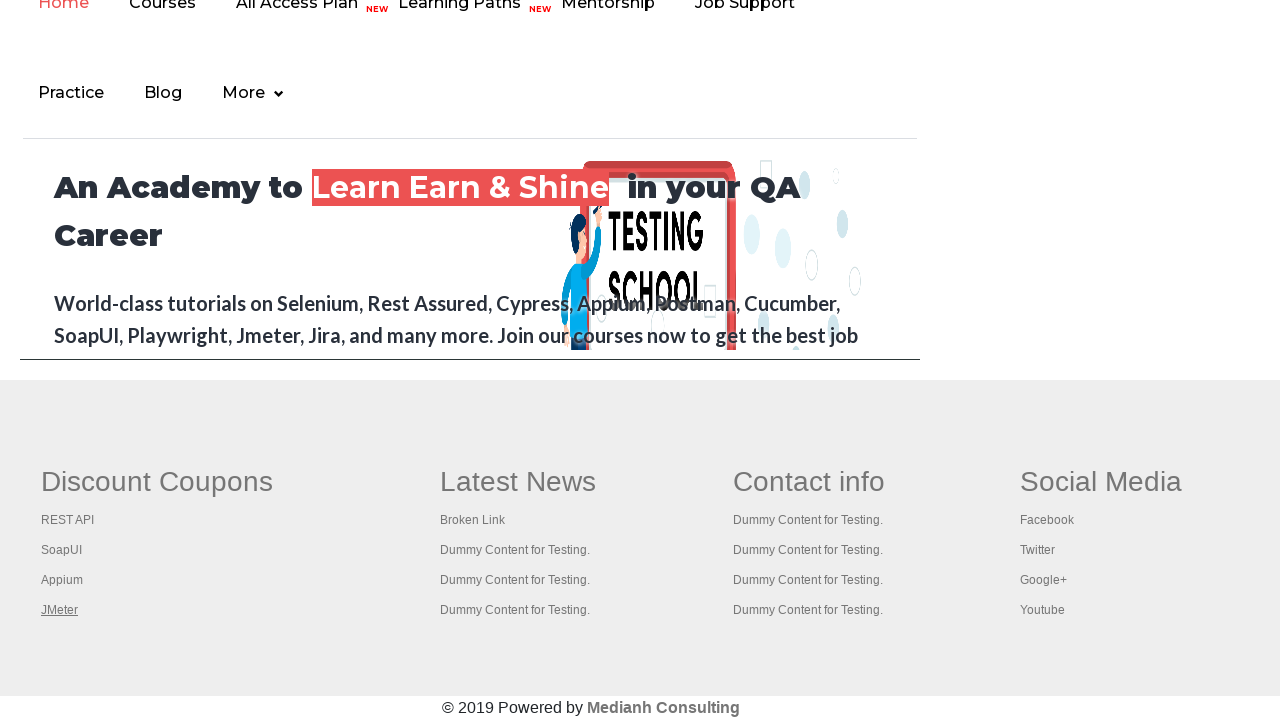

Brought a tab to the front
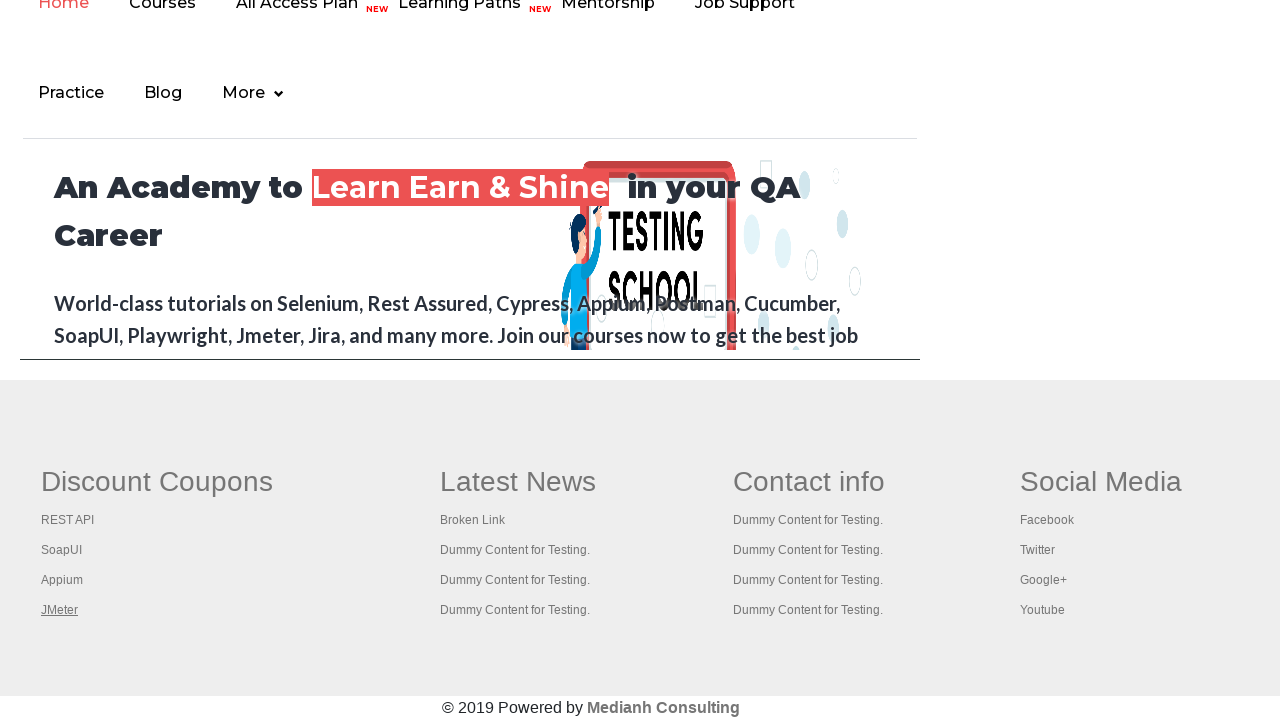

Waited for tab page to reach 'domcontentloaded' state
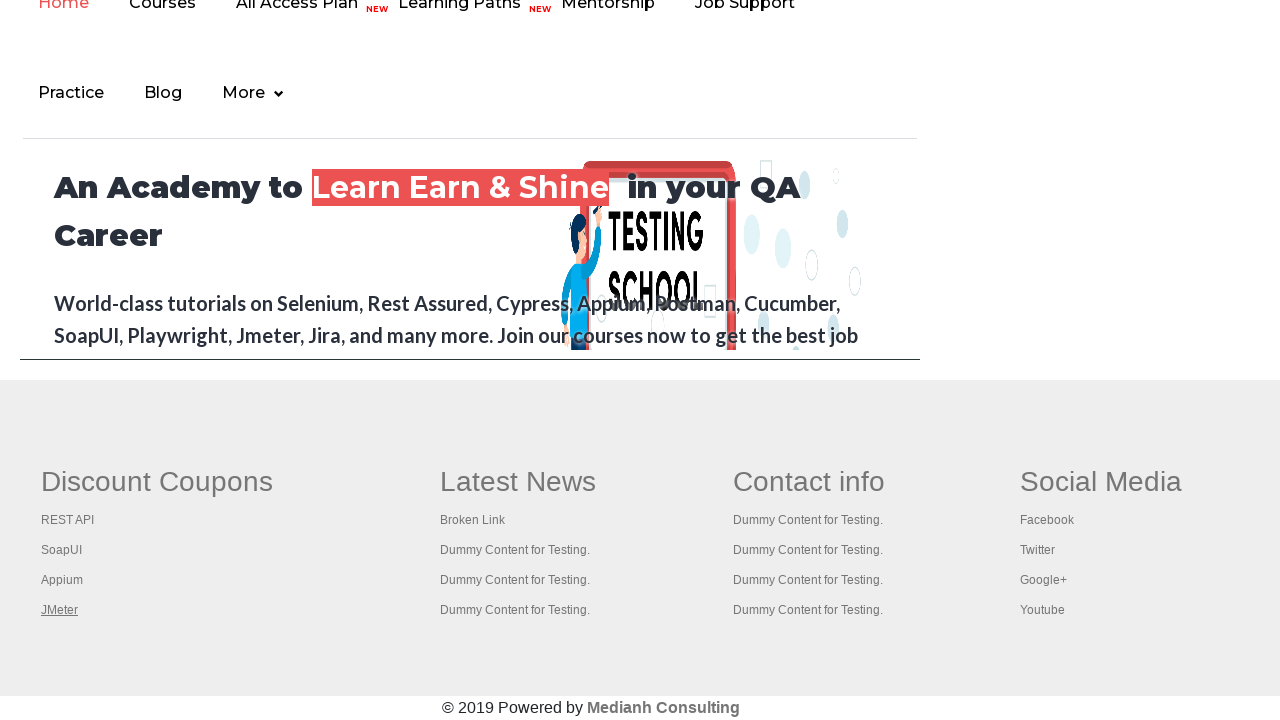

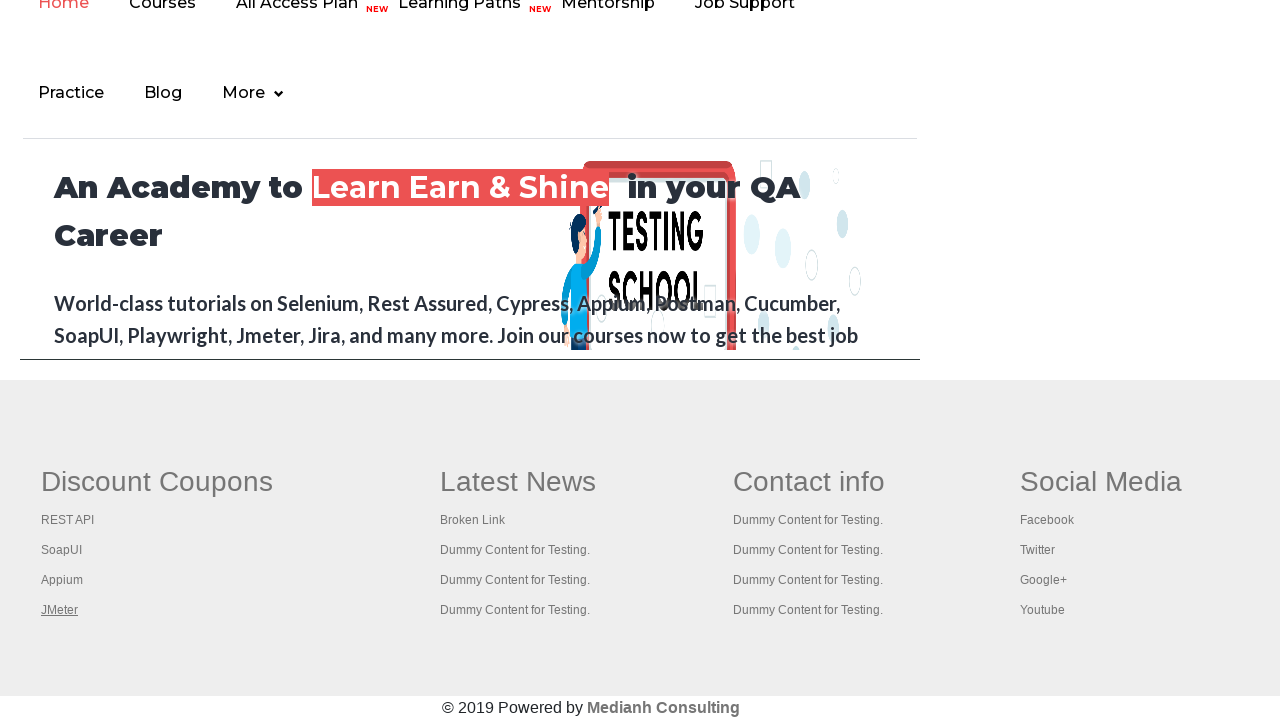